Tests checkbox functionality by navigating to the Checkboxes page and unchecking a checked checkbox

Starting URL: https://practice.cydeo.com/

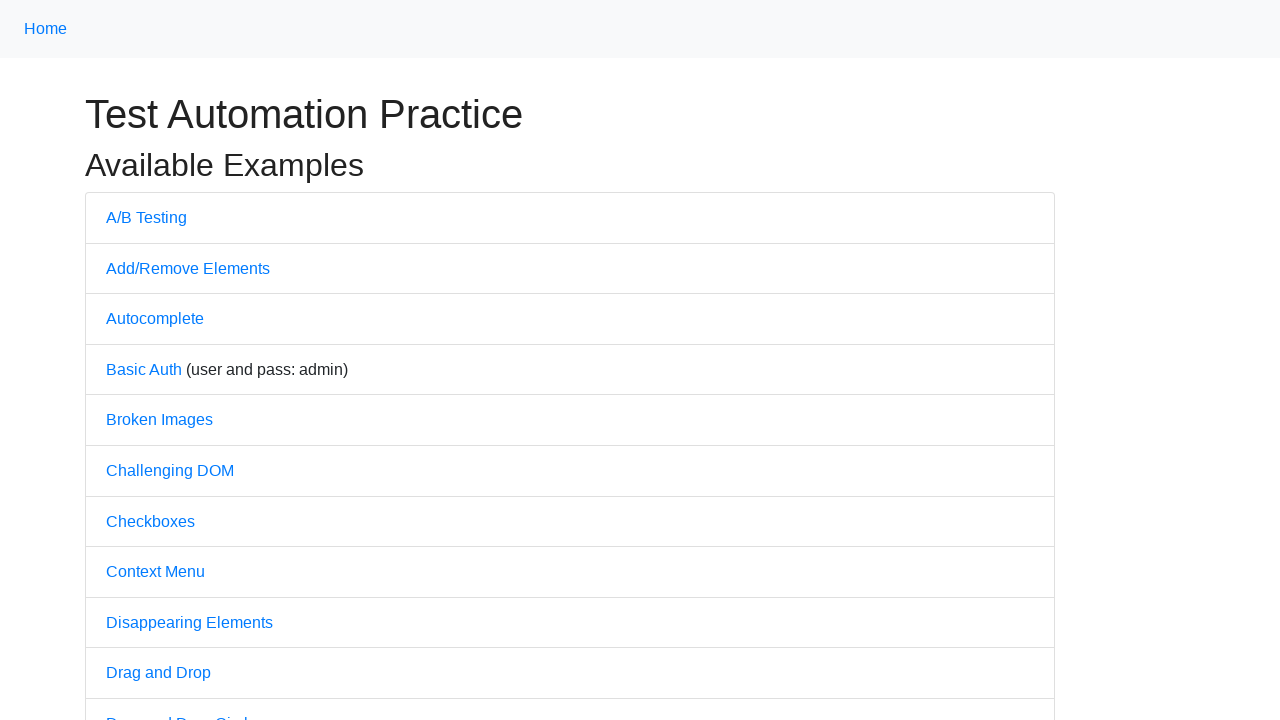

Clicked on the Checkboxes link to navigate to checkboxes page at (150, 521) on text='Checkboxes'
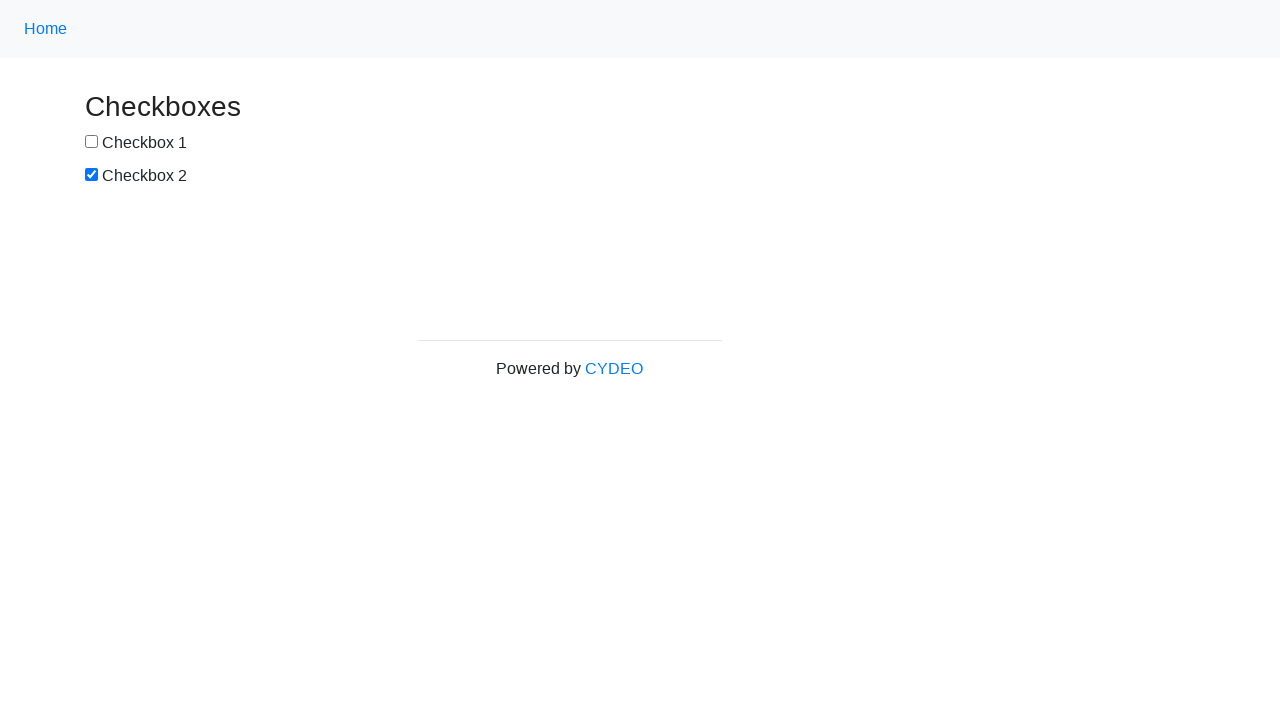

Unchecked the second checkbox (box2) at (92, 175) on #box2
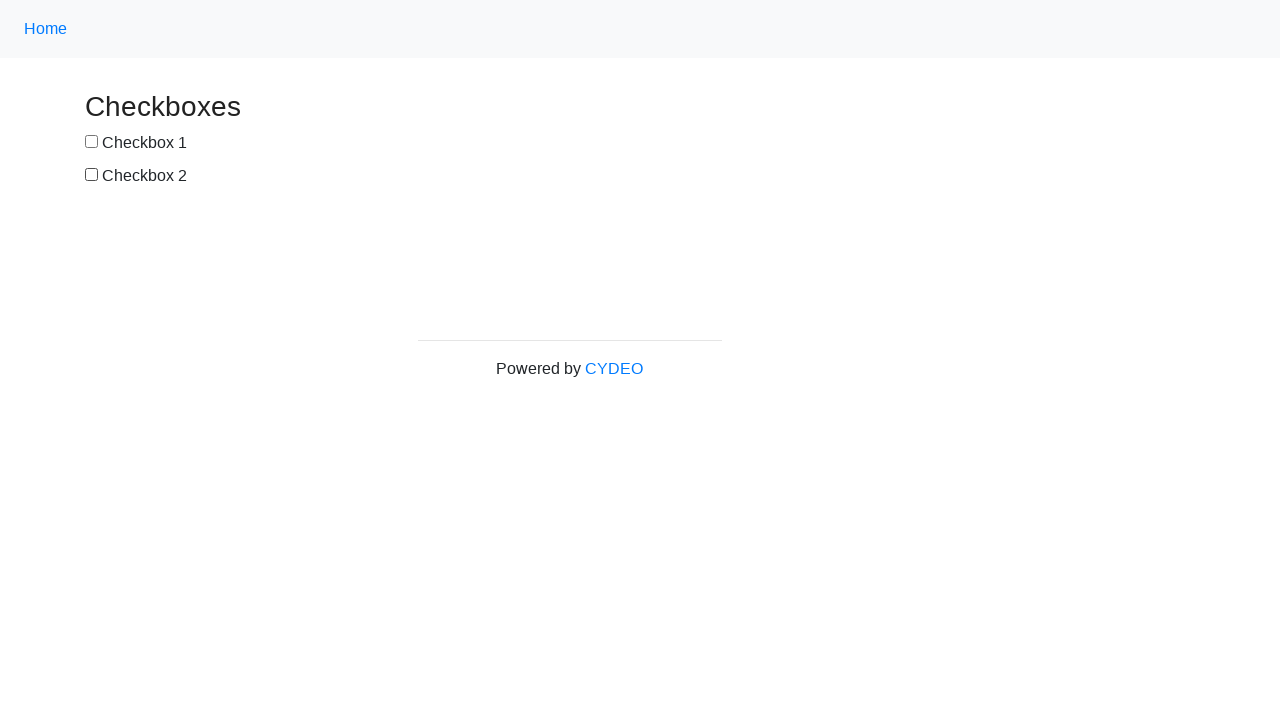

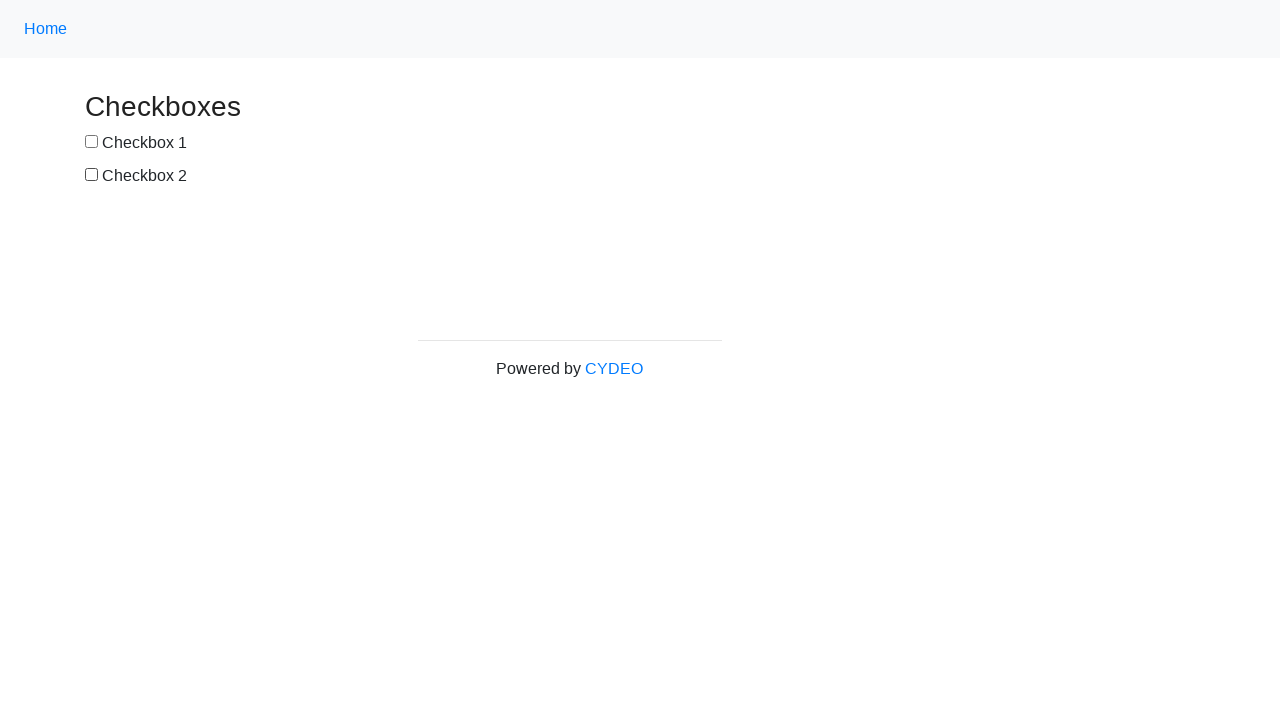